Tests JavaScript alert handling by triggering alerts and confirm dialogs, then accepting or dismissing them

Starting URL: https://www.rahulshettyacademy.com/AutomationPractice/

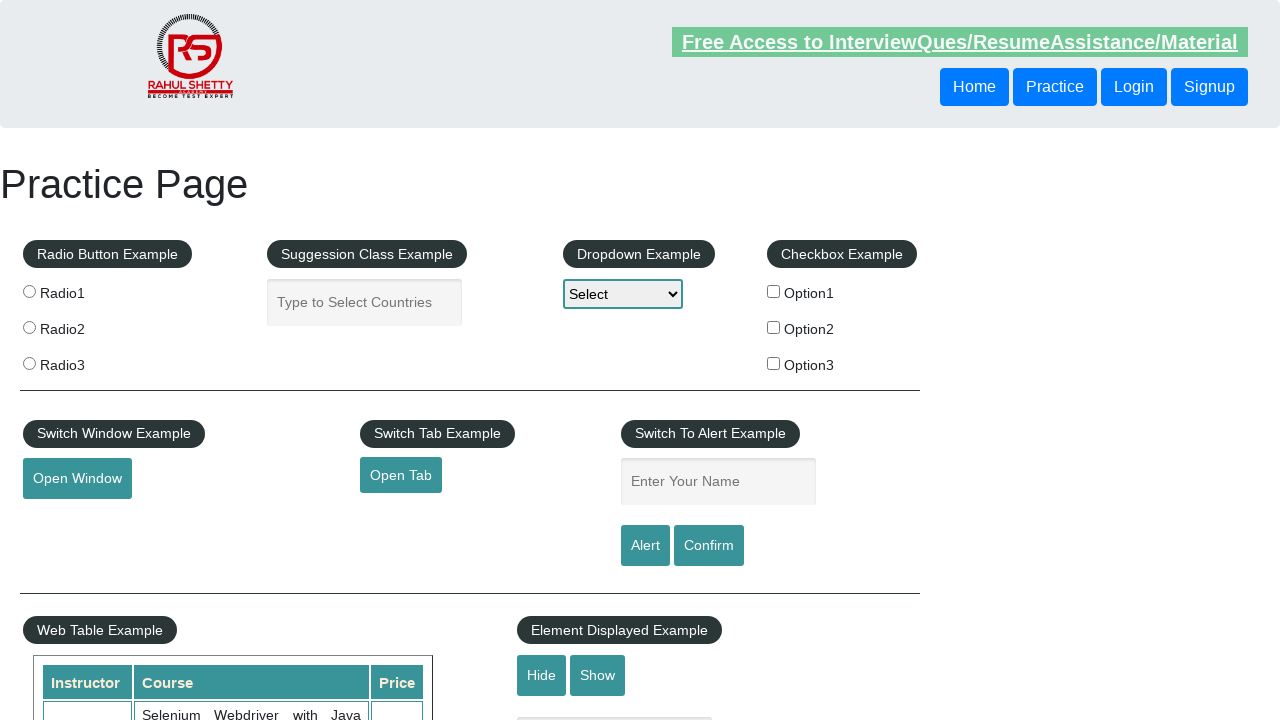

Navigated to AutomationPractice page
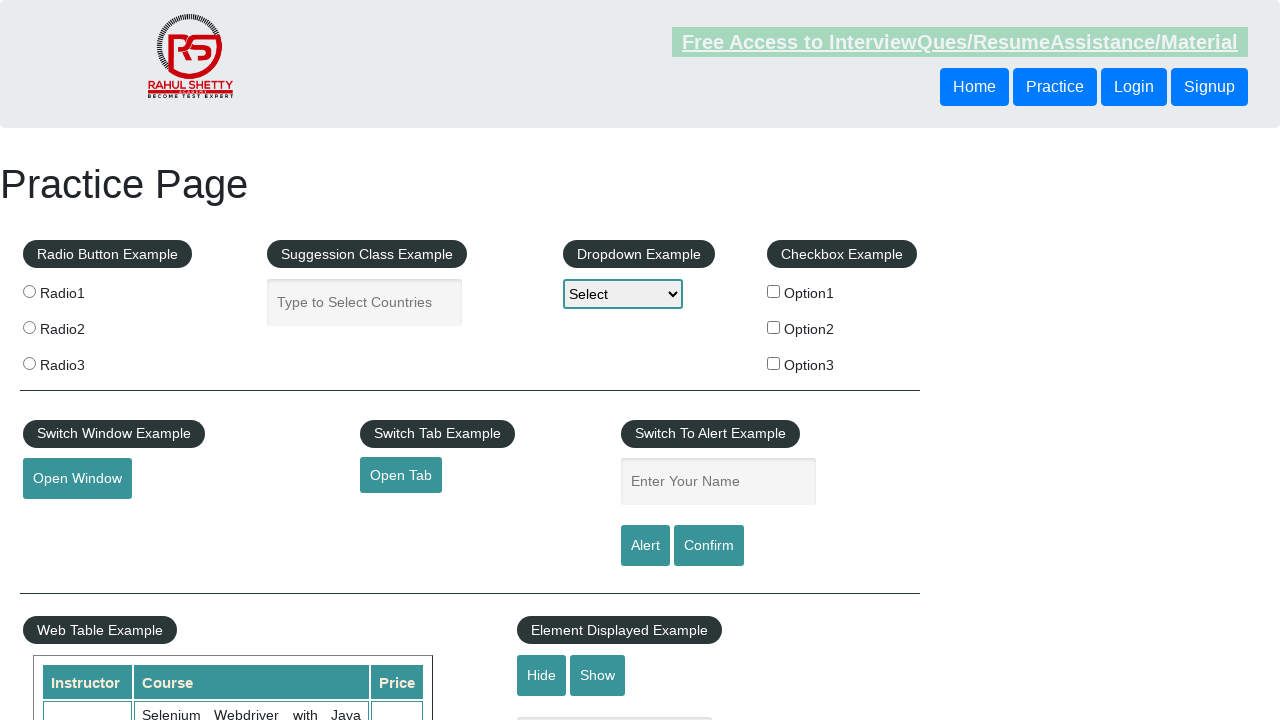

Filled name field with 'Manju' on #name
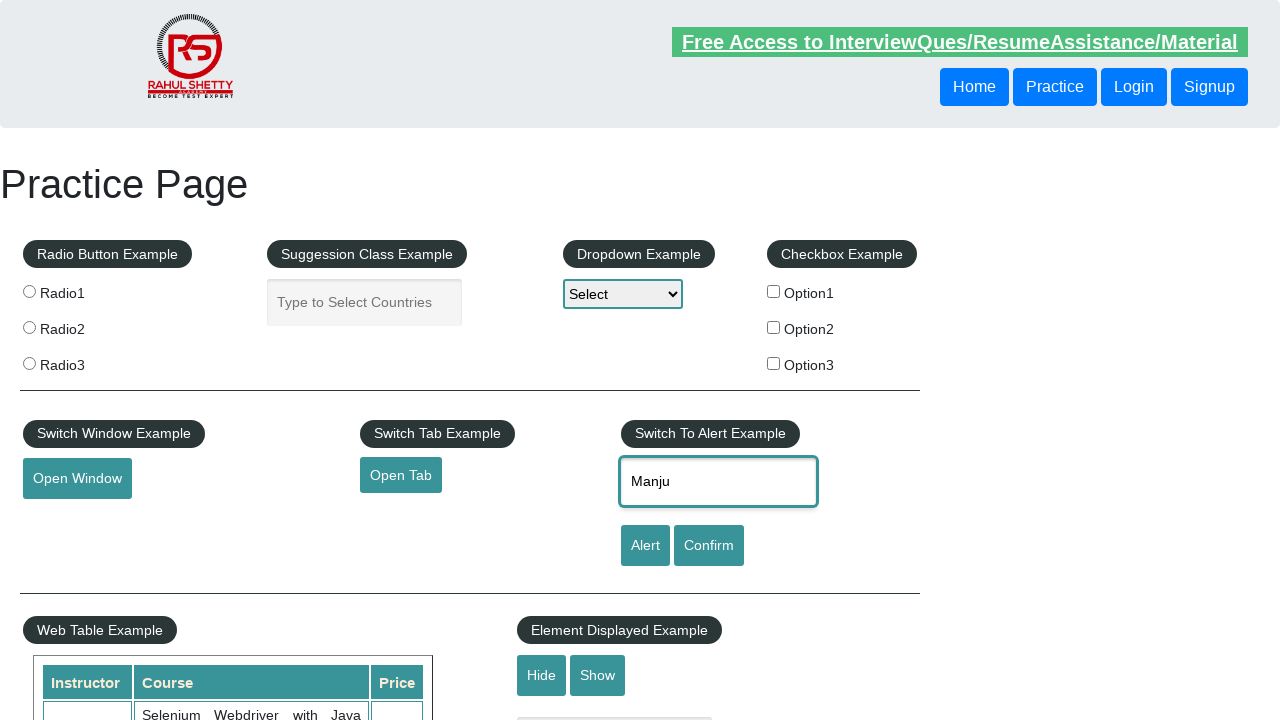

Set up dialog handler to accept alerts
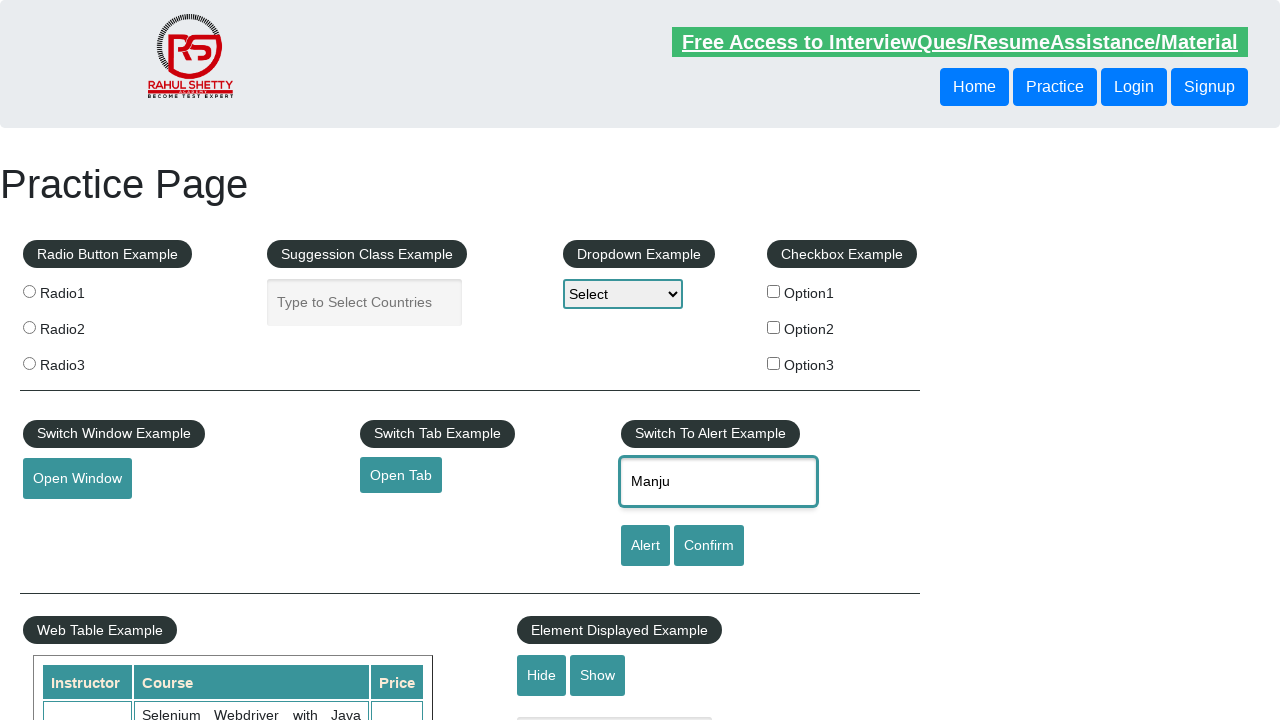

Clicked alert button and accepted the JavaScript alert at (645, 546) on #alertbtn
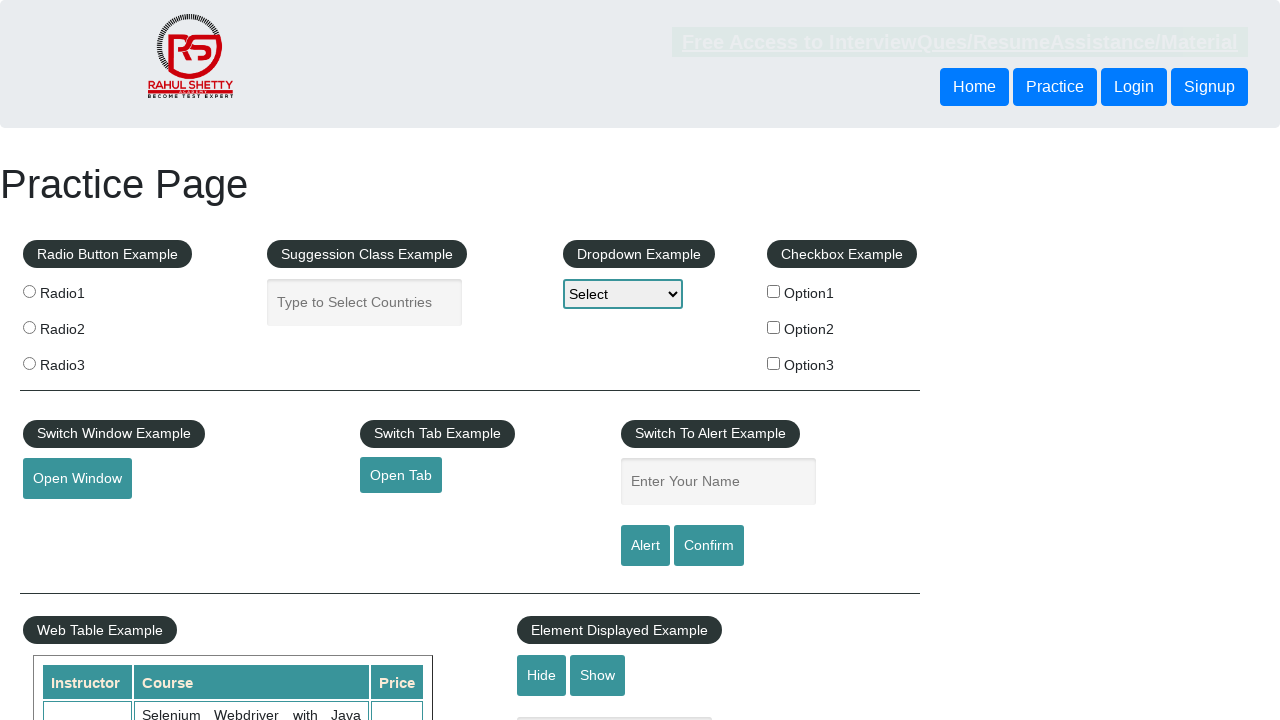

Waited 3 seconds after handling alert
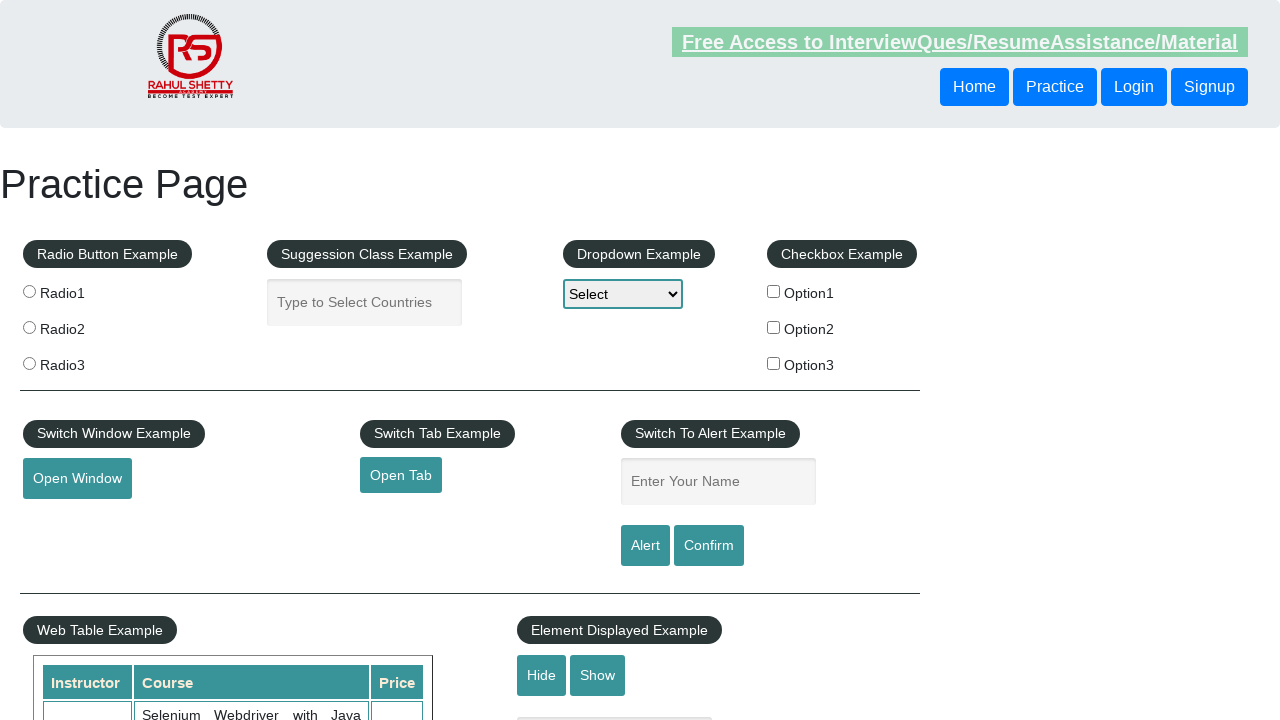

Set up dialog handler to dismiss confirm dialogs
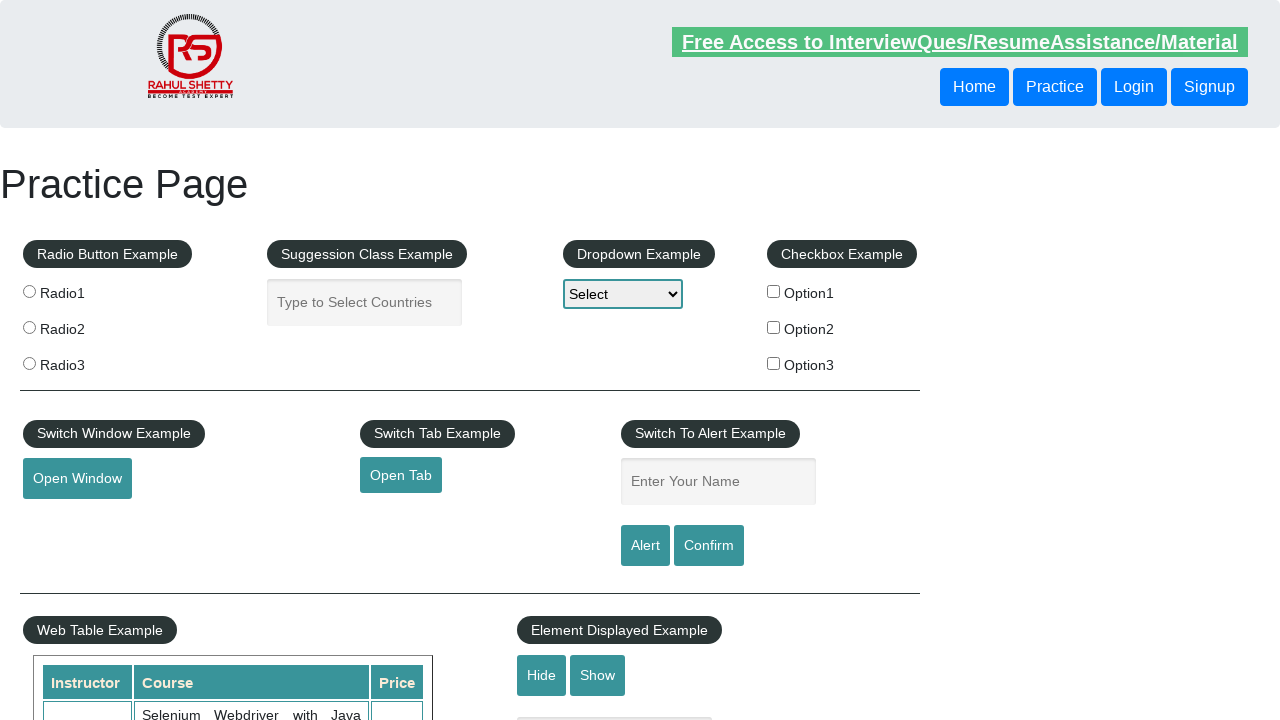

Clicked confirm button and dismissed the confirm dialog at (709, 546) on #confirmbtn
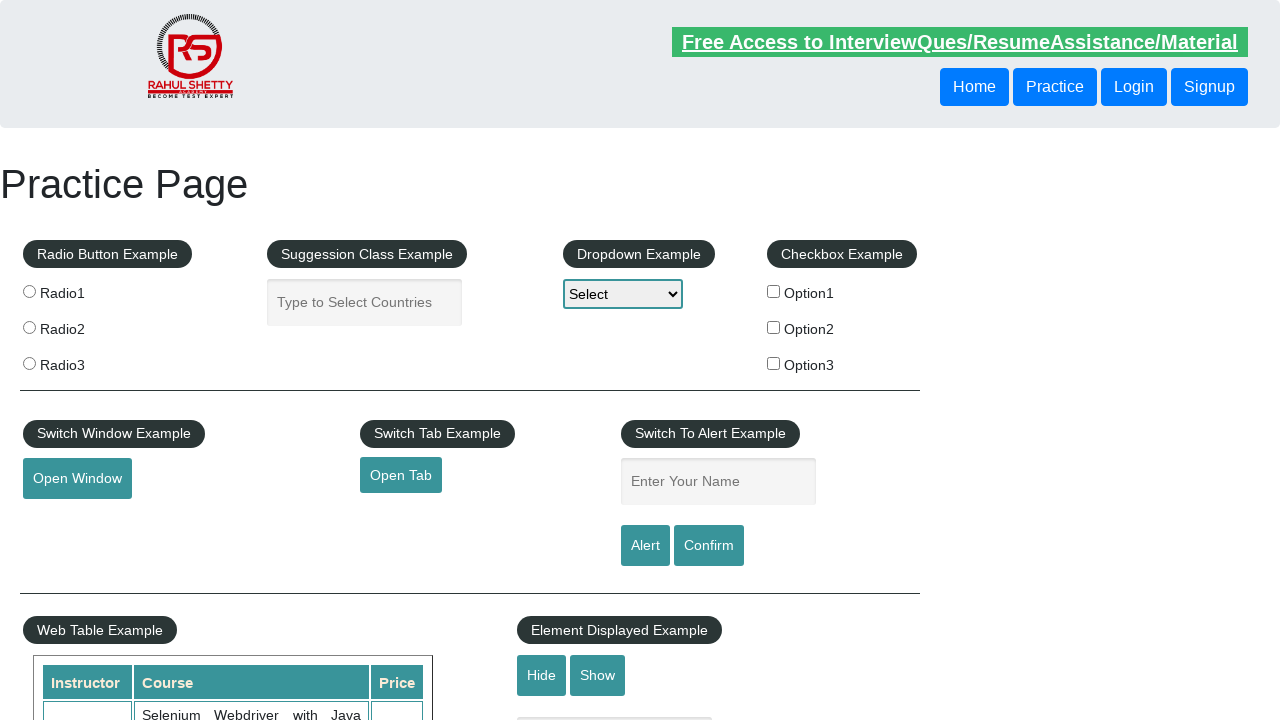

Waited 3 seconds after dismissing confirm dialog
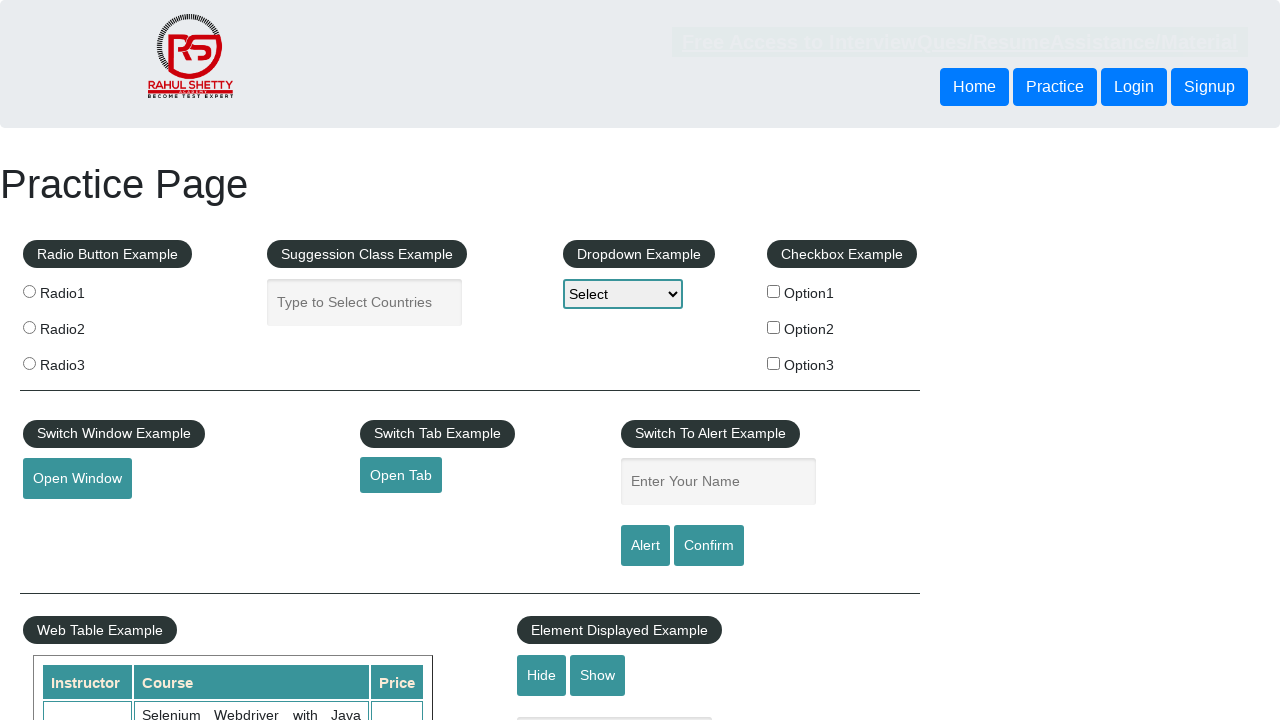

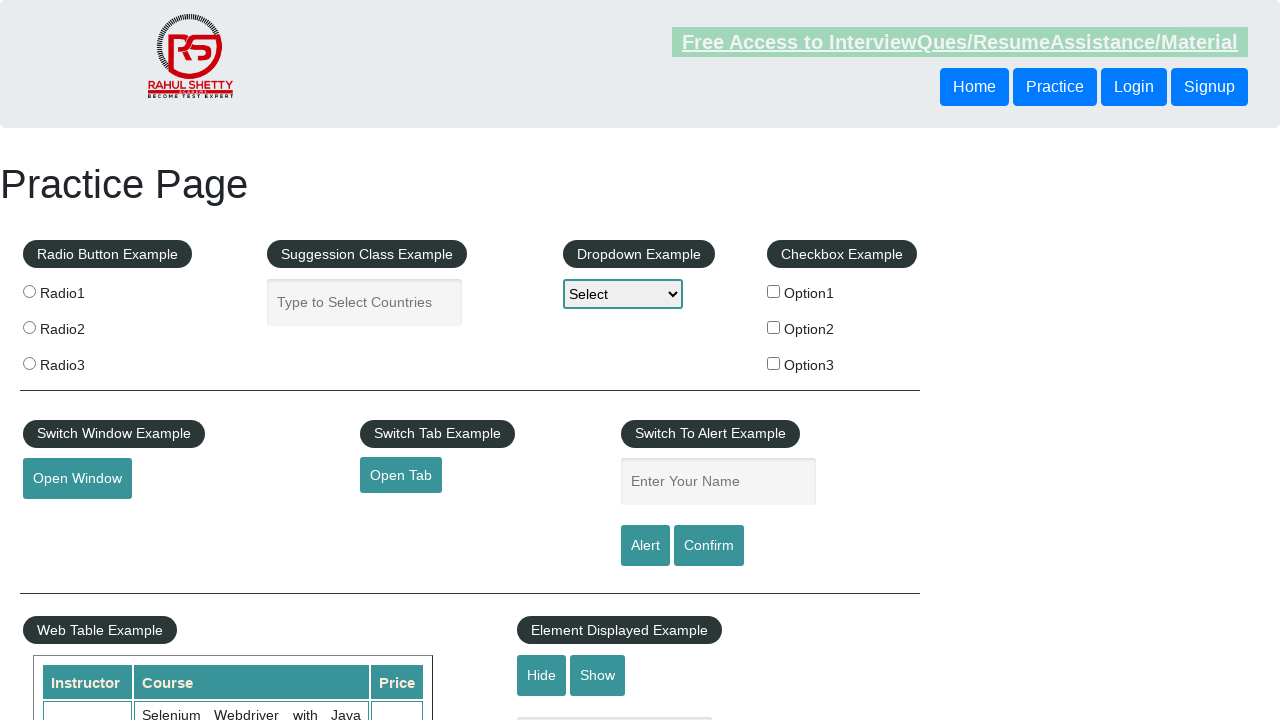